Navigates to WiseQuarter homepage and verifies the page loaded correctly by checking the URL contains "wisequarter"

Starting URL: https://www.wisequarter.com

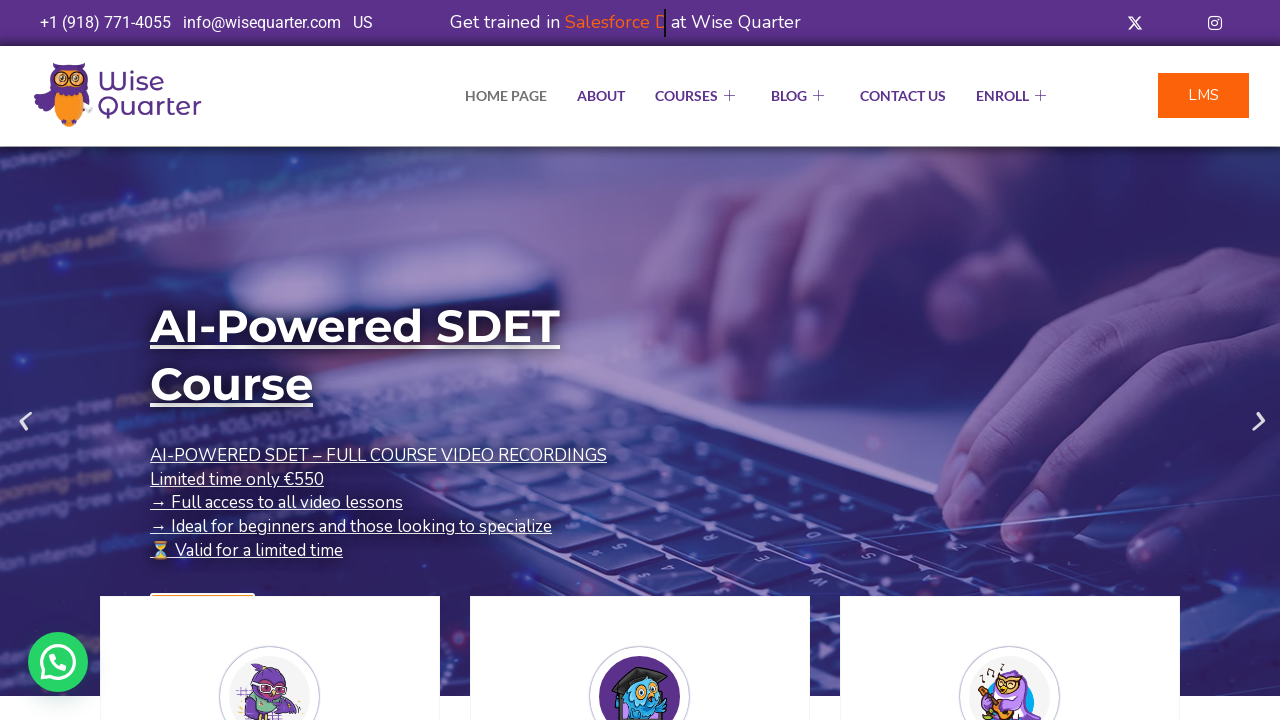

Waited for page DOM content to load
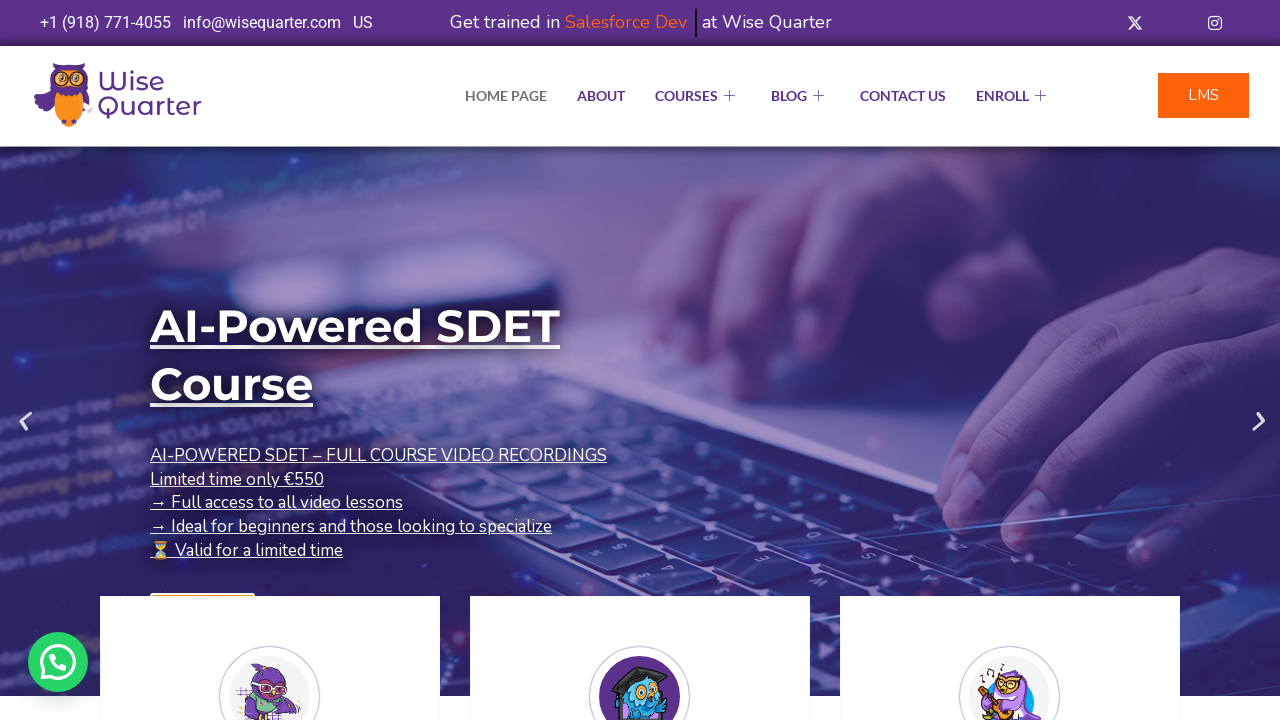

Verified URL contains 'wisequarter'
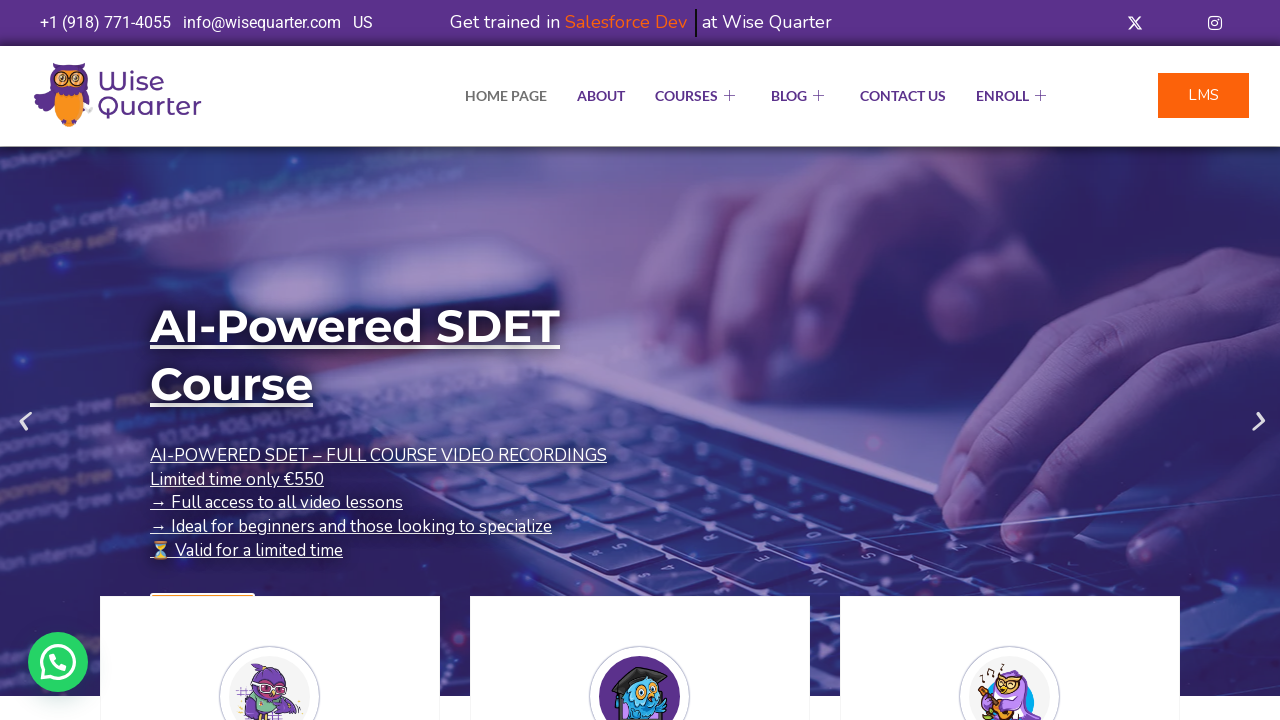

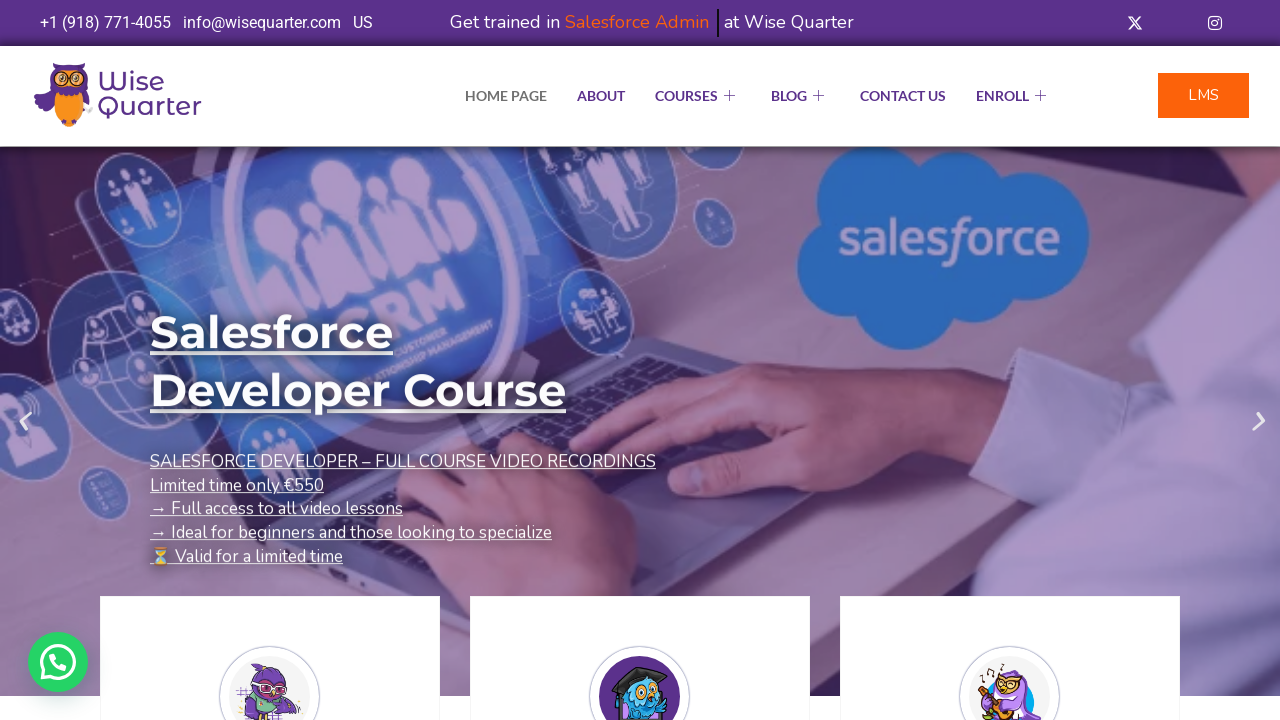